Navigates to Bitcoin historical data page on CoinMarketCap, waits for the data table to load, and clicks the "Load More" button to load additional historical data entries.

Starting URL: https://coinmarketcap.com/currencies/bitcoin/historical-data/

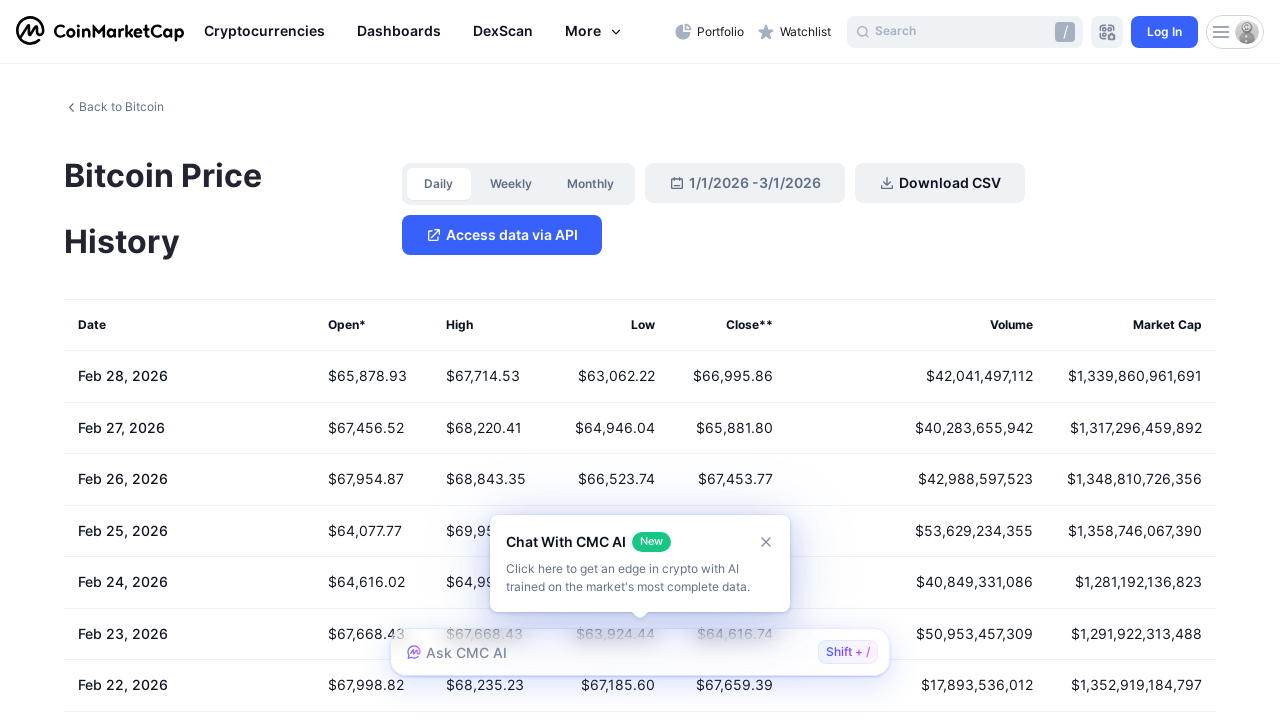

Waited for historical data table to load
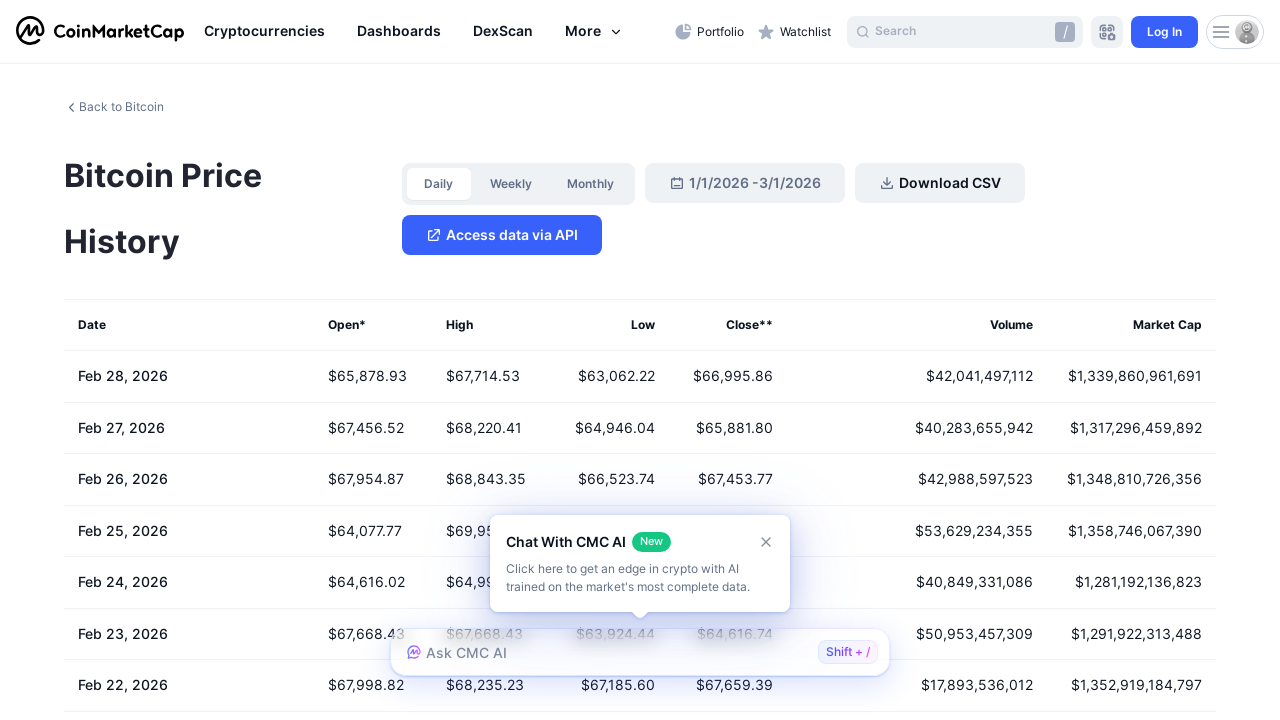

Waited for table rows to be populated with data
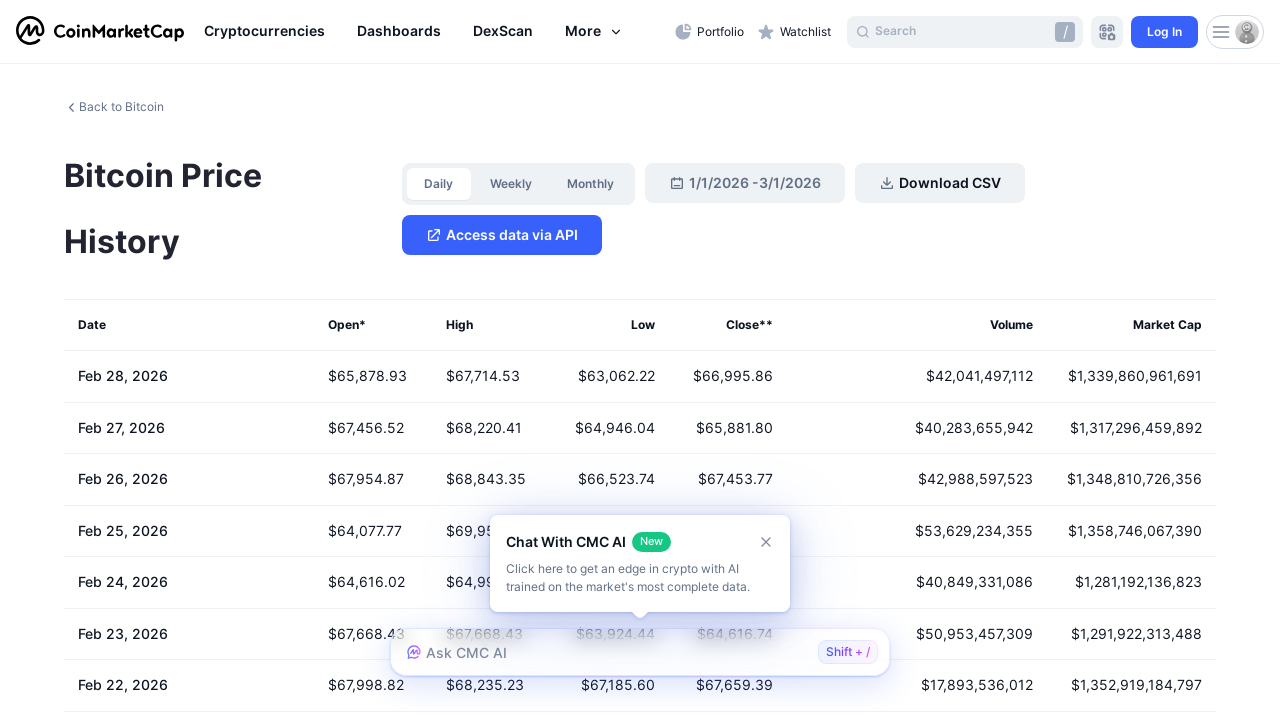

Located 'Load More' button
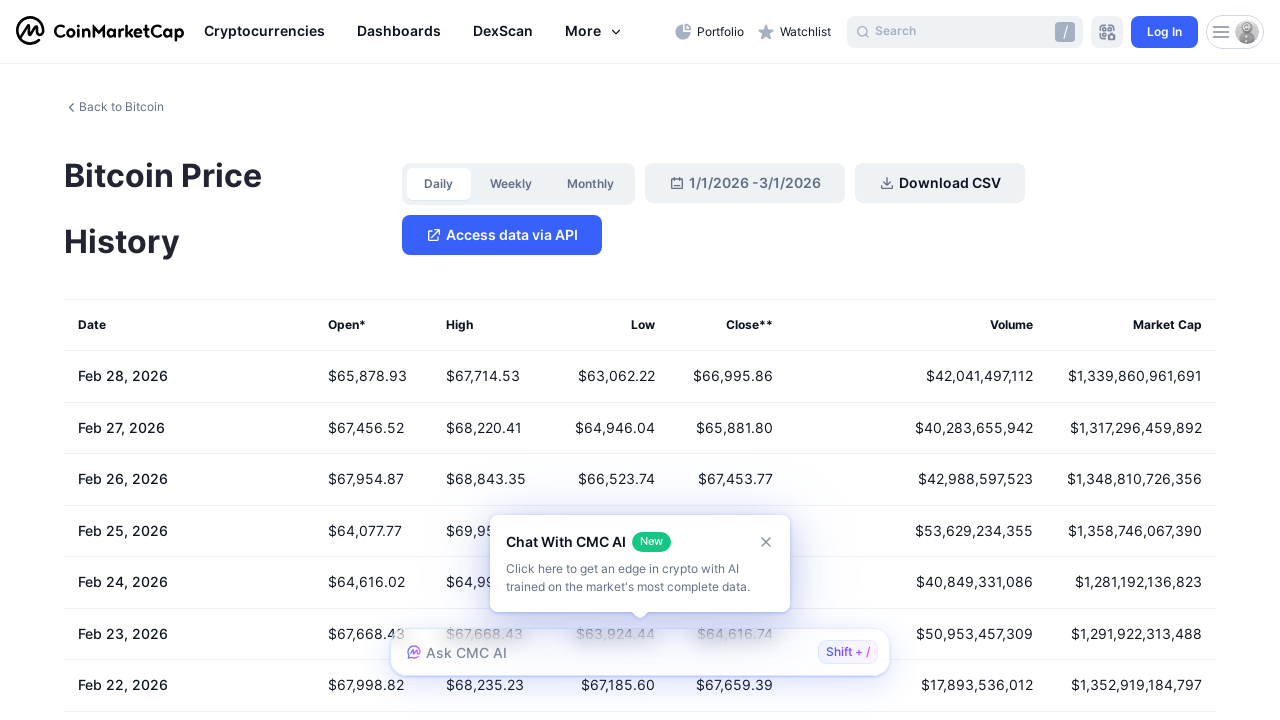

Clicked 'Load More' button to load additional historical data at (640, 360) on button:has-text('Load More') >> nth=0
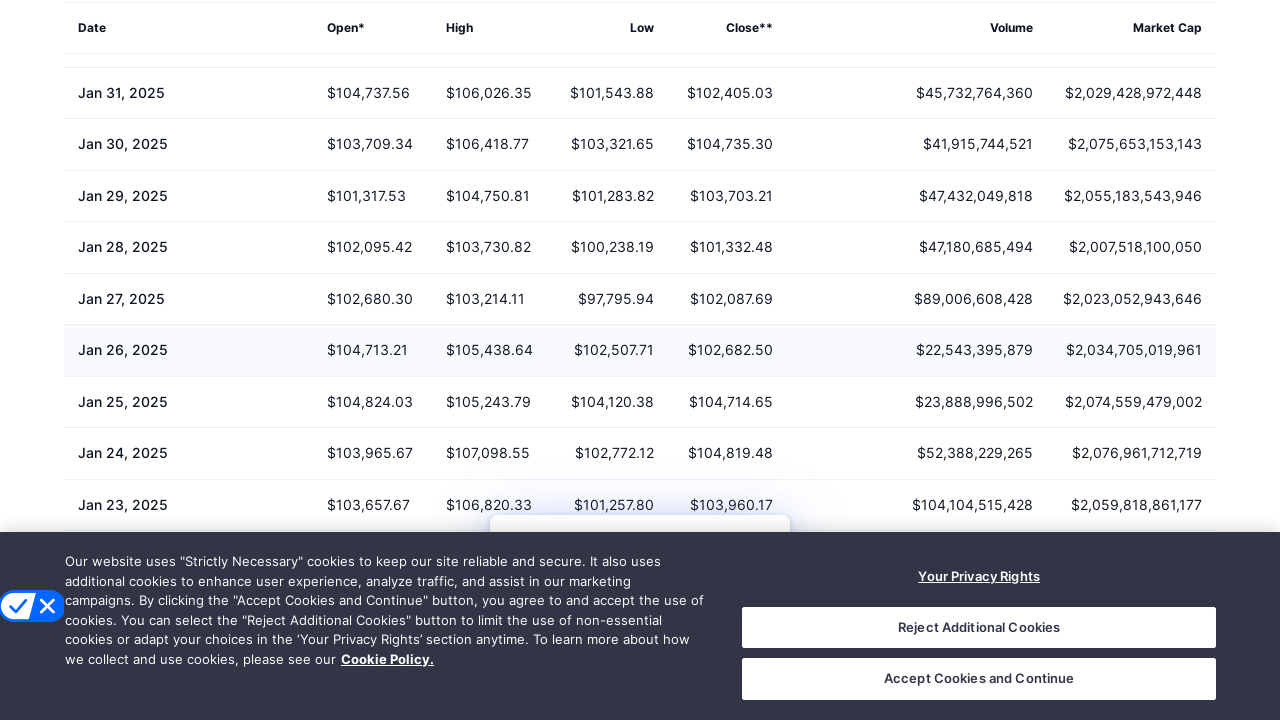

Waited 2 seconds for new data to load
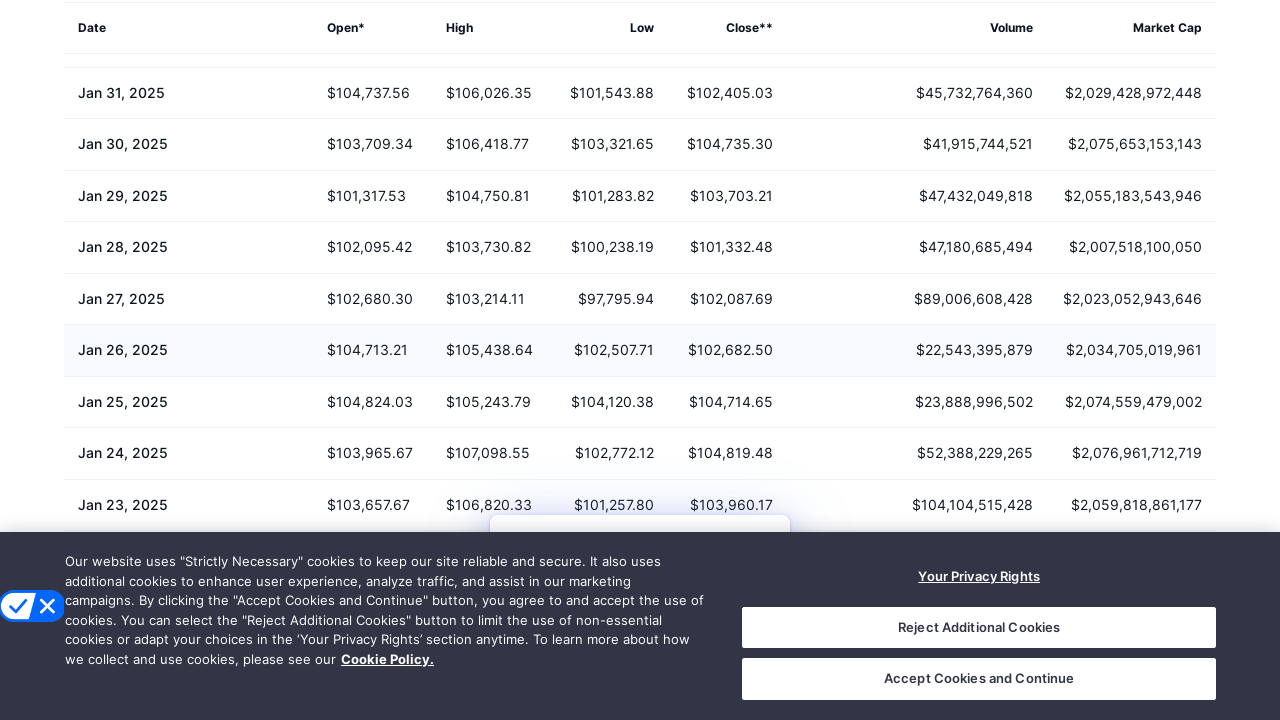

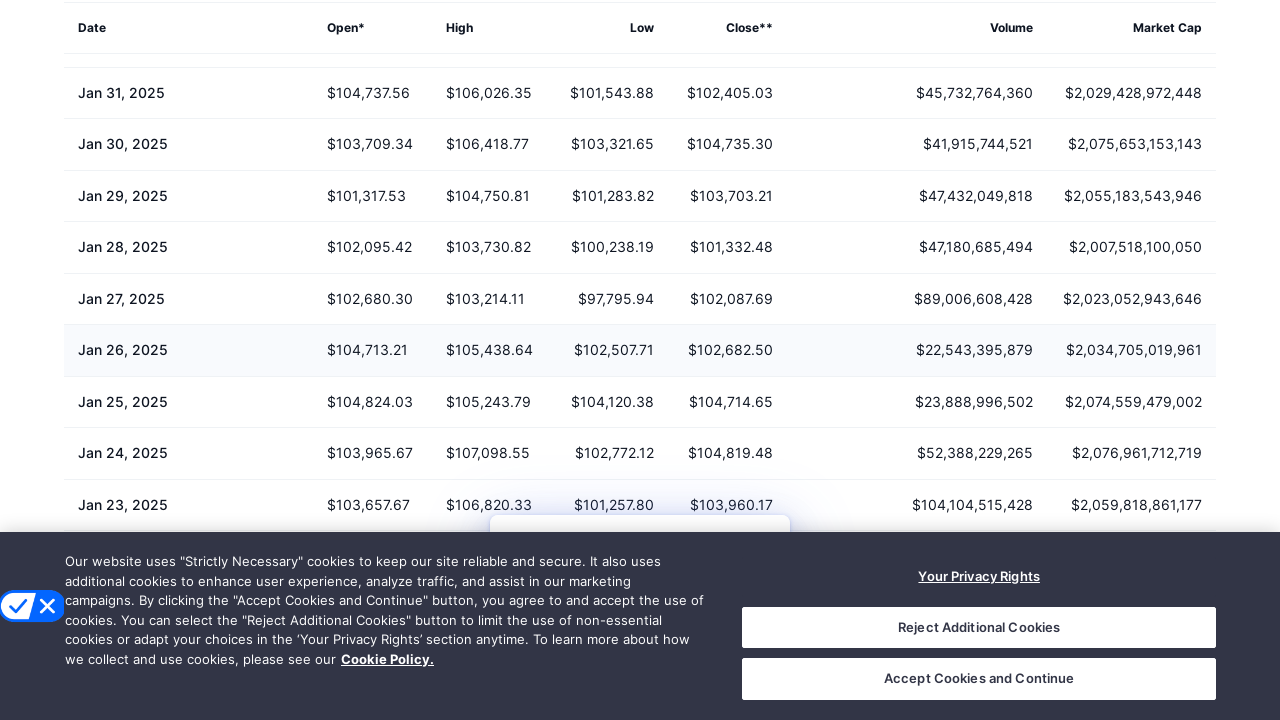